Tests dropdown selection functionality by selecting an option from a dropdown menu using index selection (selects the 4th option, index 3).

Starting URL: http://omayo.blogspot.com/

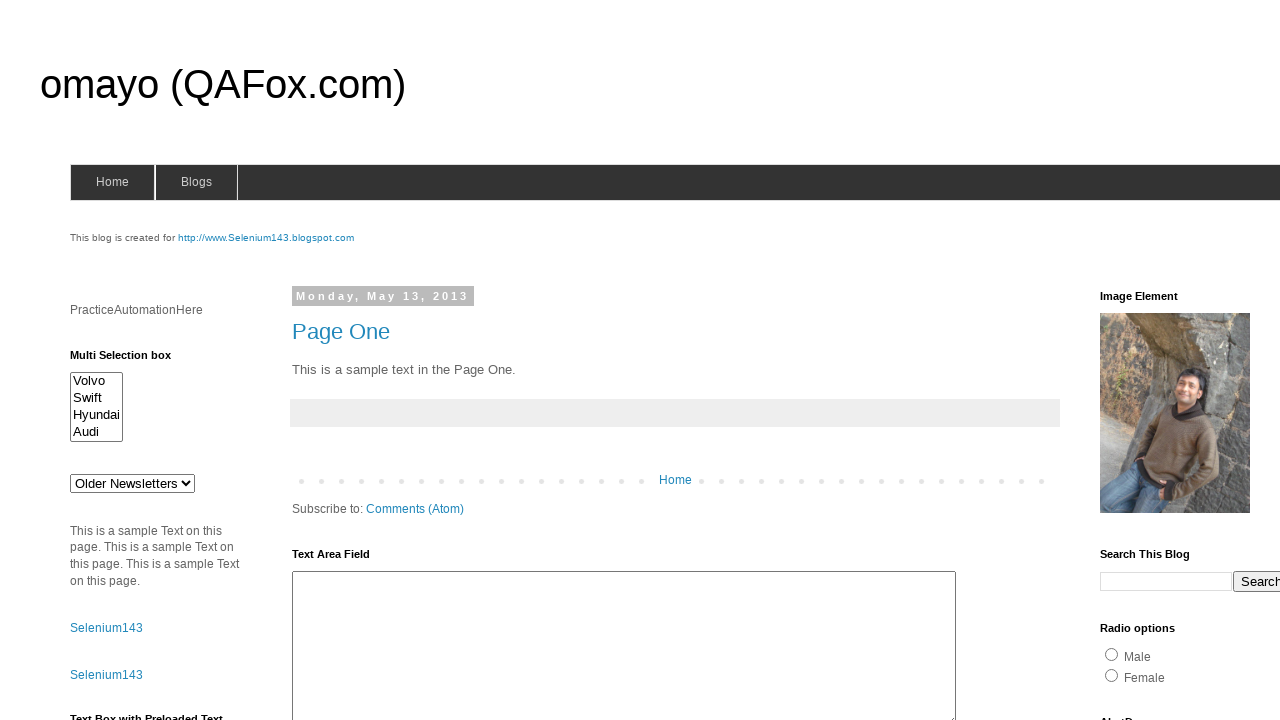

Waited for dropdown menu to be visible
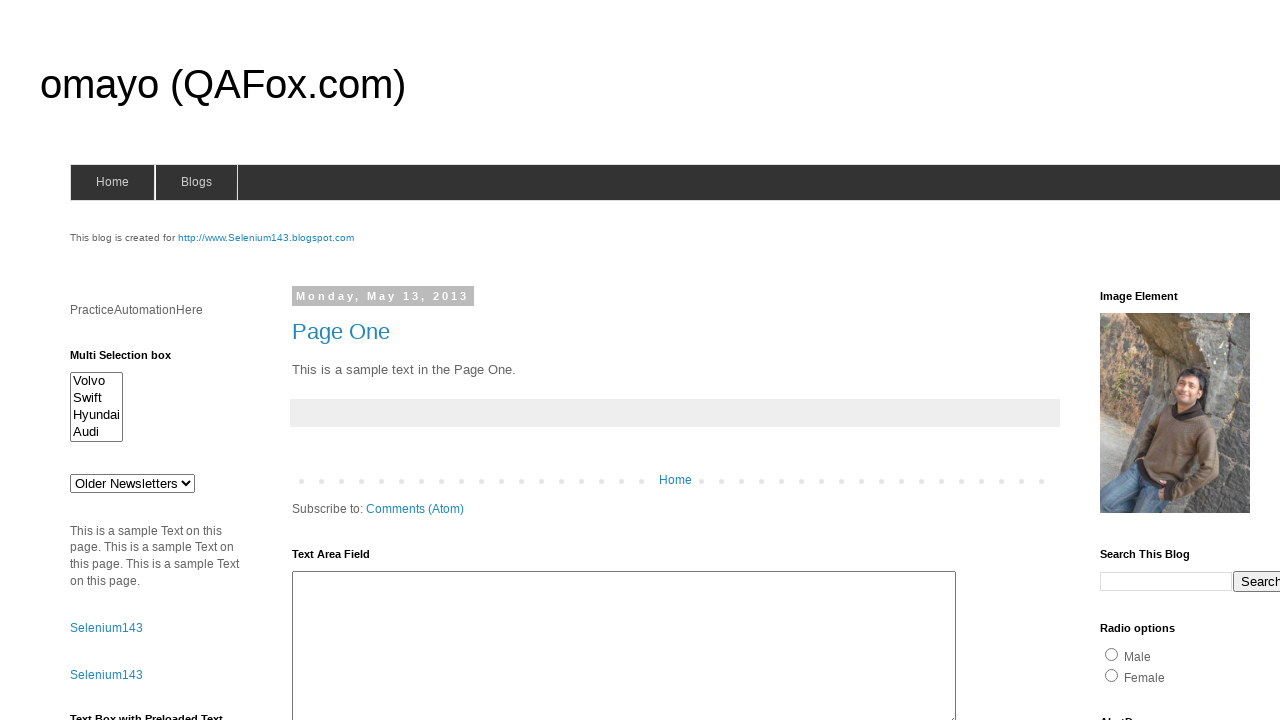

Selected 4th option (index 3) from dropdown menu on select#drop1
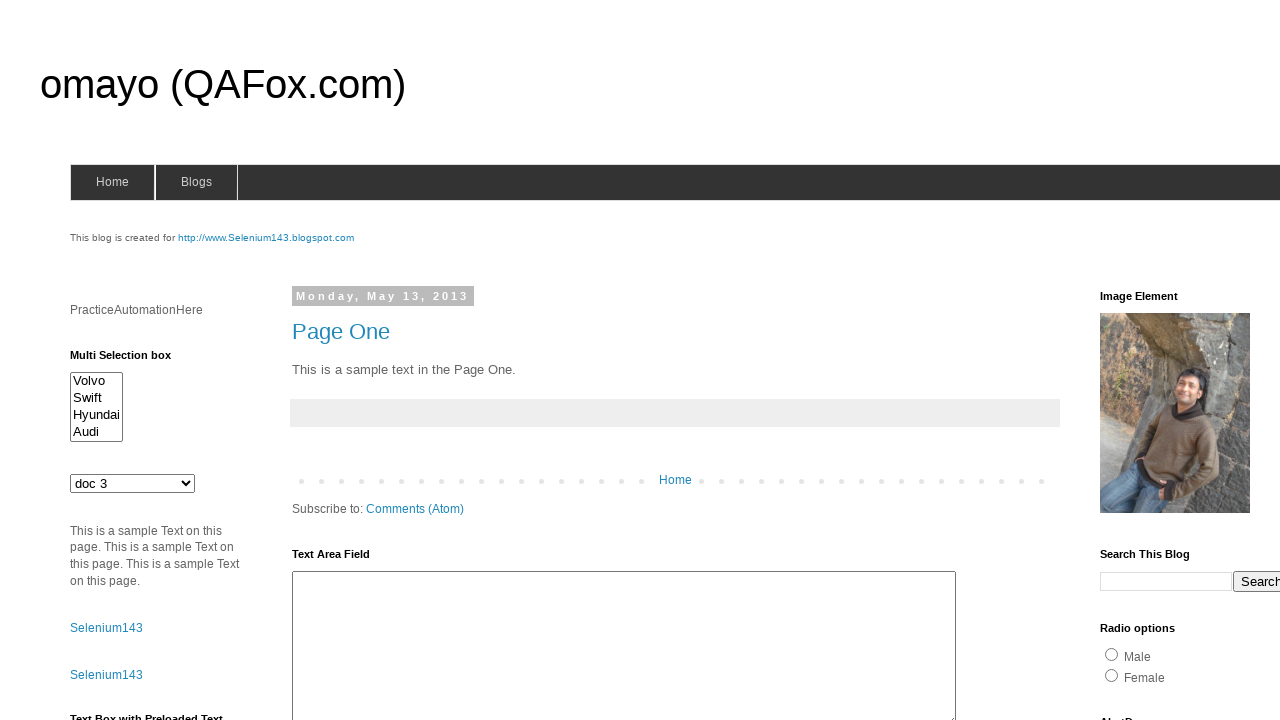

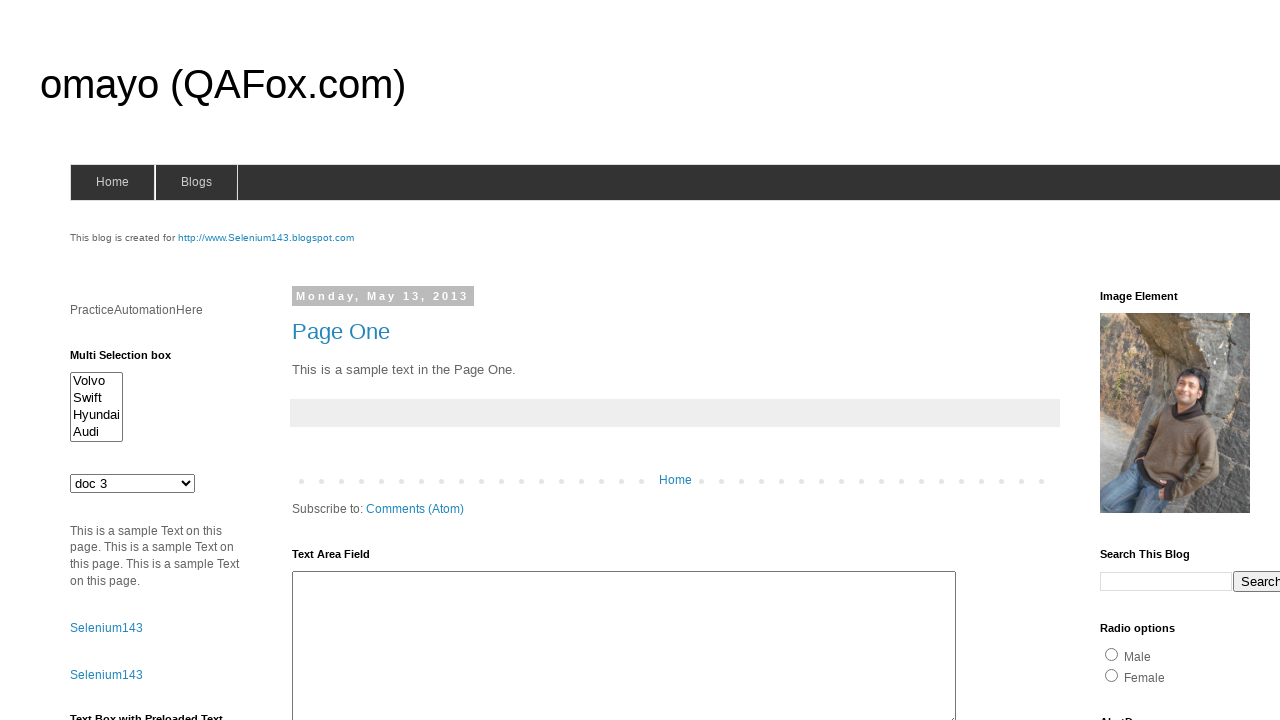